Validates that the logo element is displayed on the TechGlobal training homepage

Starting URL: https://techglobal-training.com/

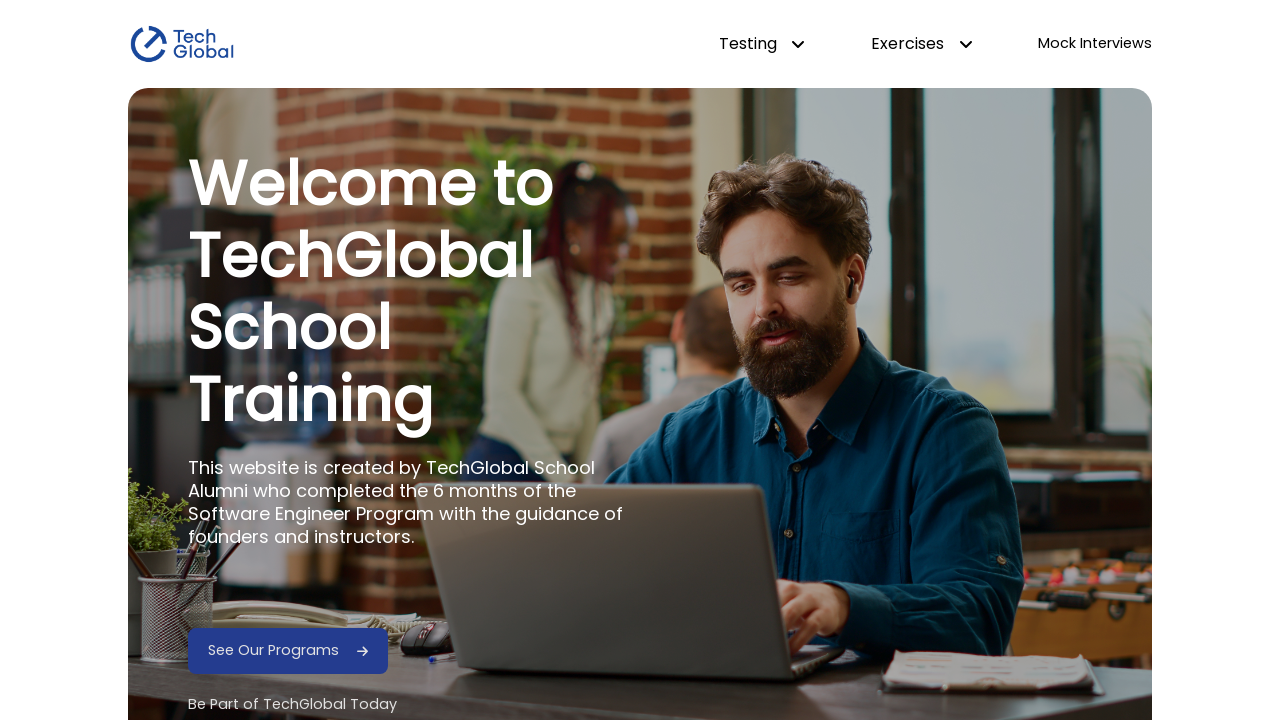

Navigated to TechGlobal training homepage
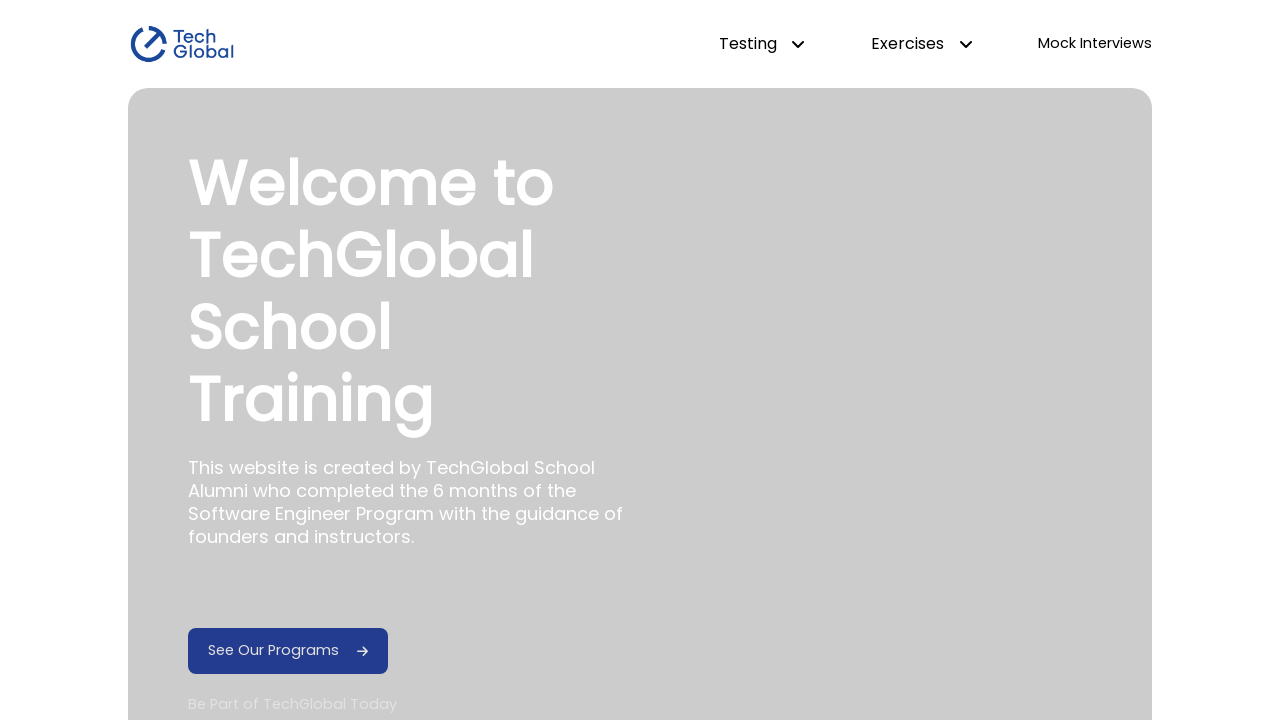

Logo element became visible
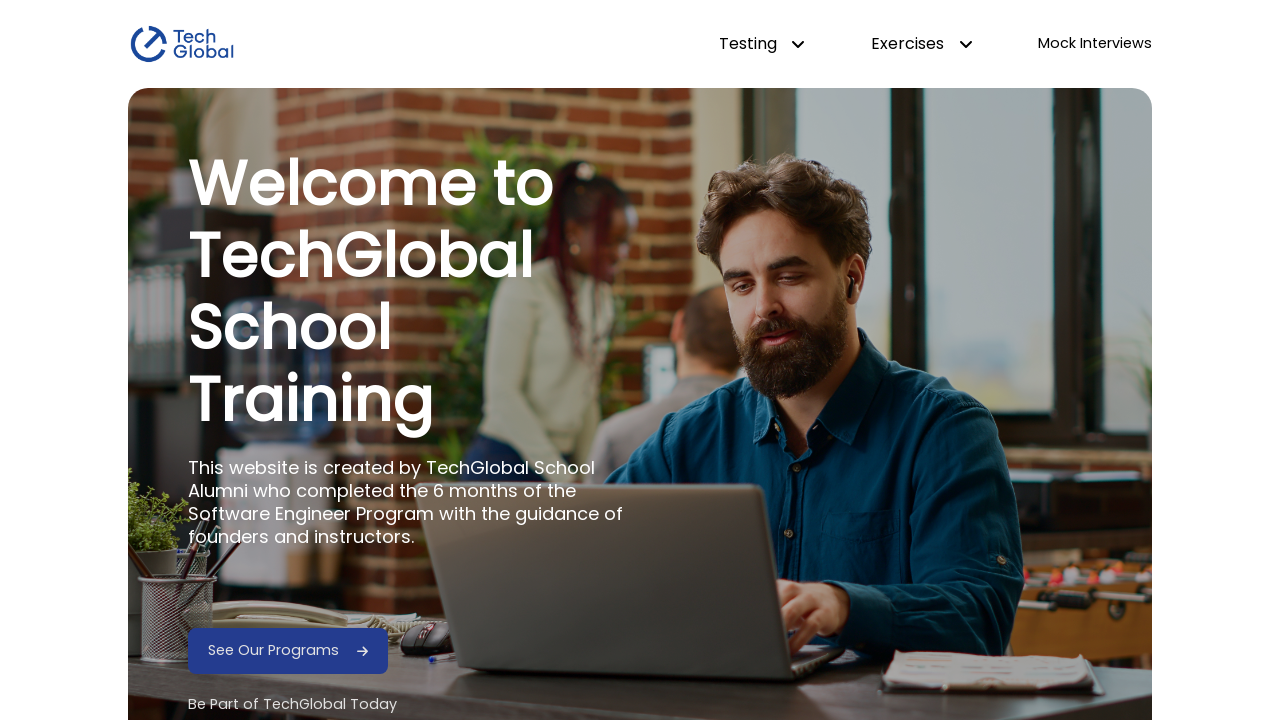

Verified logo is displayed on the homepage
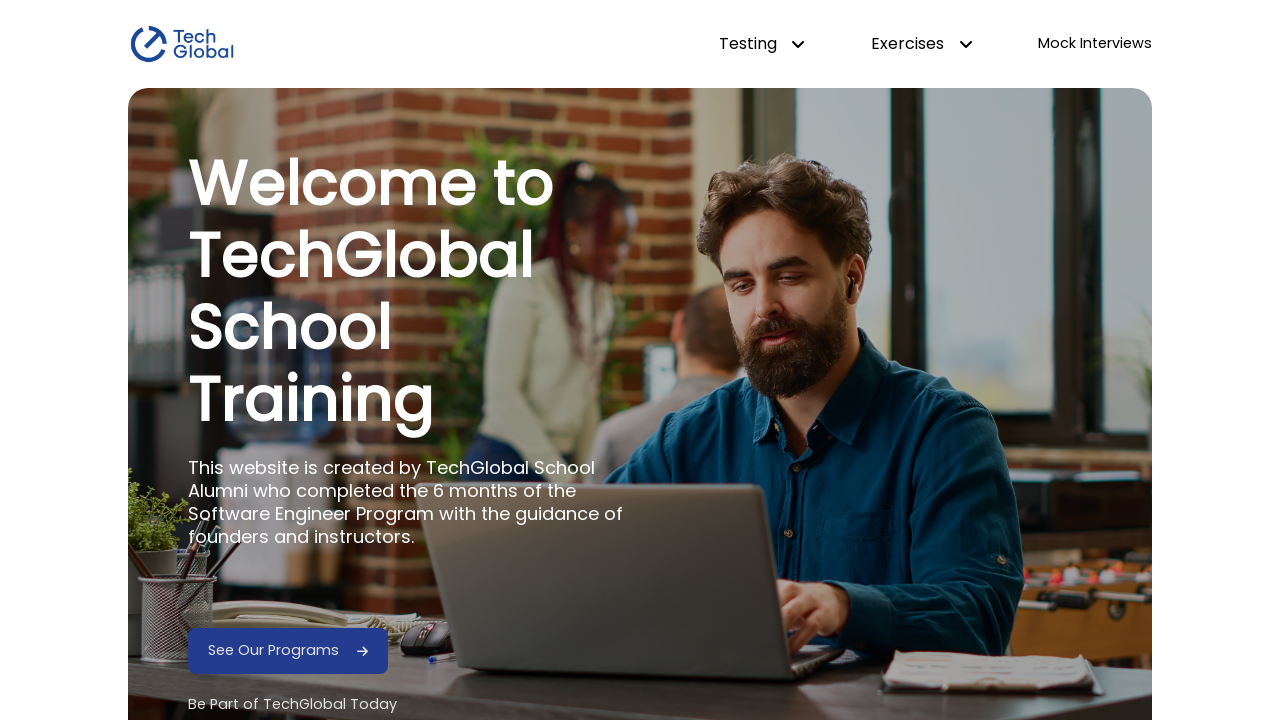

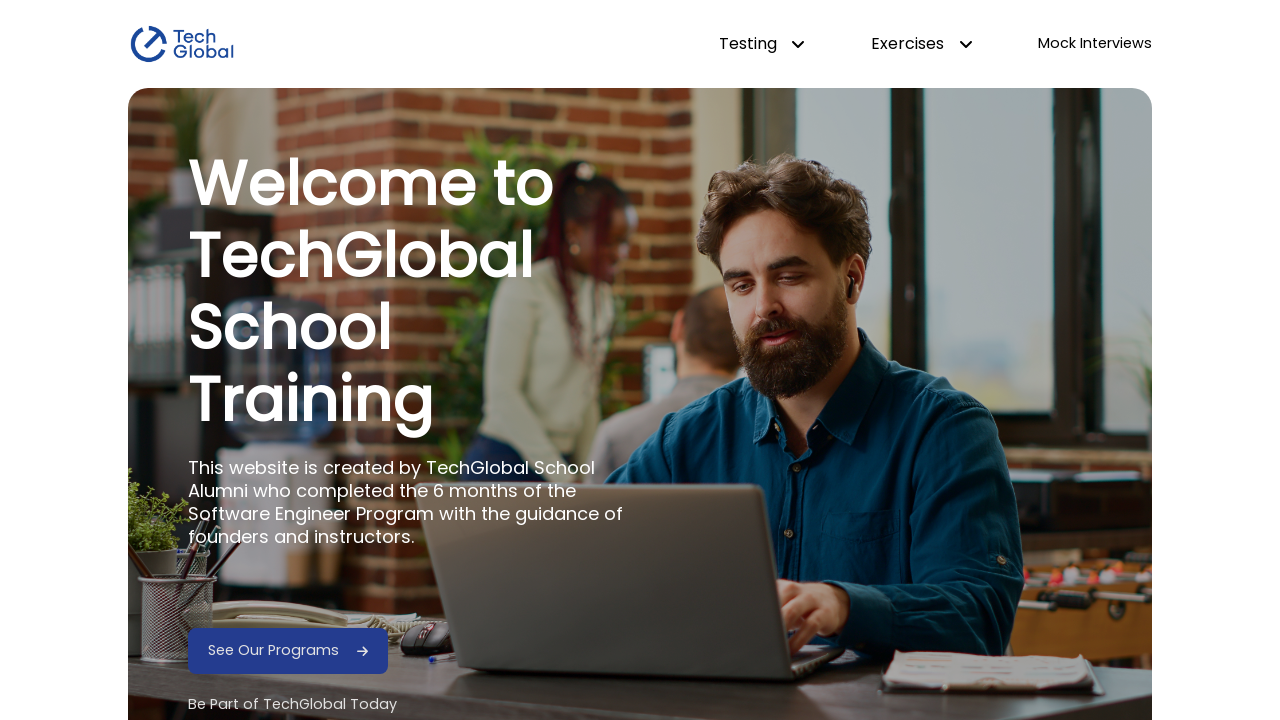